Tests clicking on multiple year link elements sequentially on an AJAX-enabled page

Starting URL: https://scrapethissite.com/pages/ajax-javascript/#2011

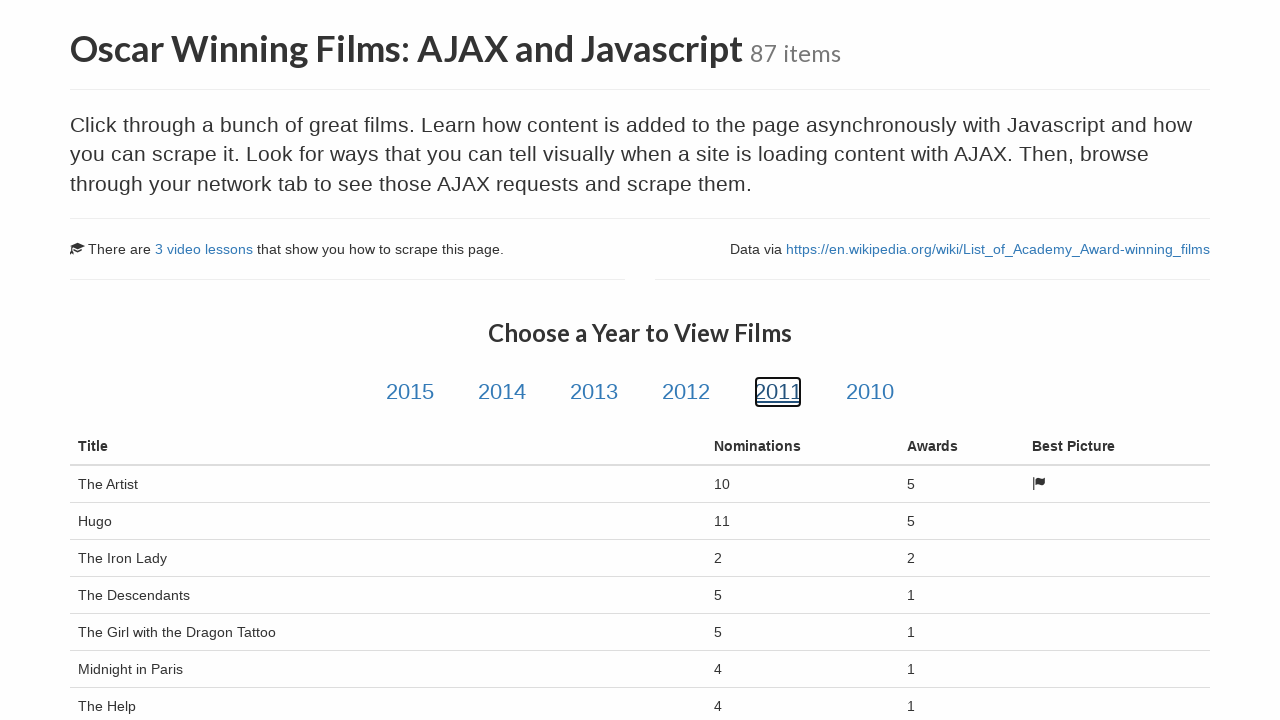

Located all year link elements on the AJAX page
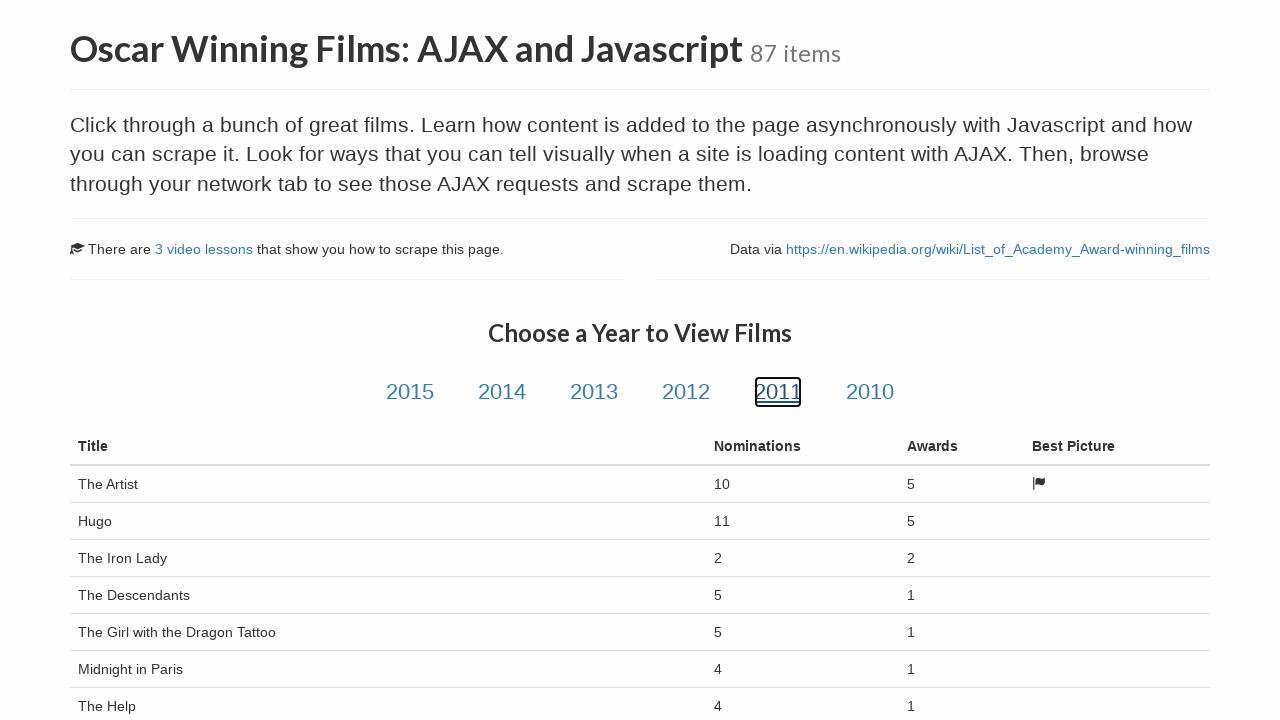

Counted 6 year links available on the page
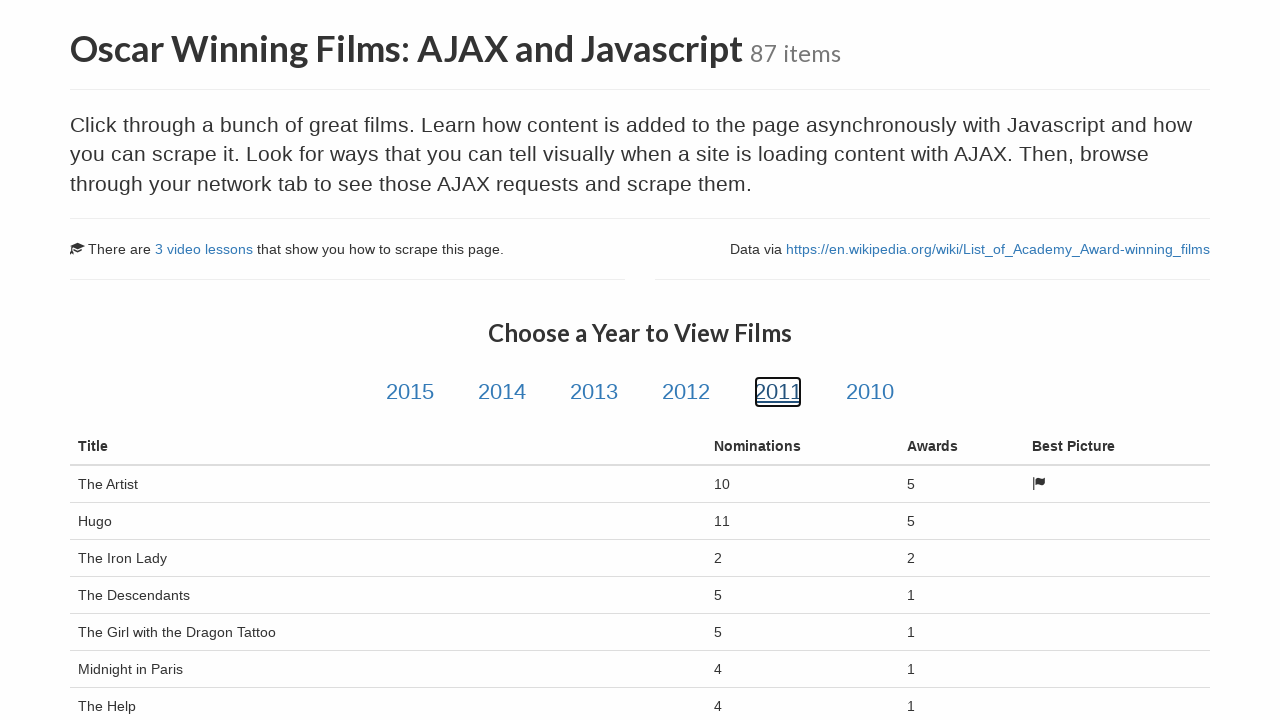

Clicked year link at index 0 at (410, 392) on .year-link >> nth=0
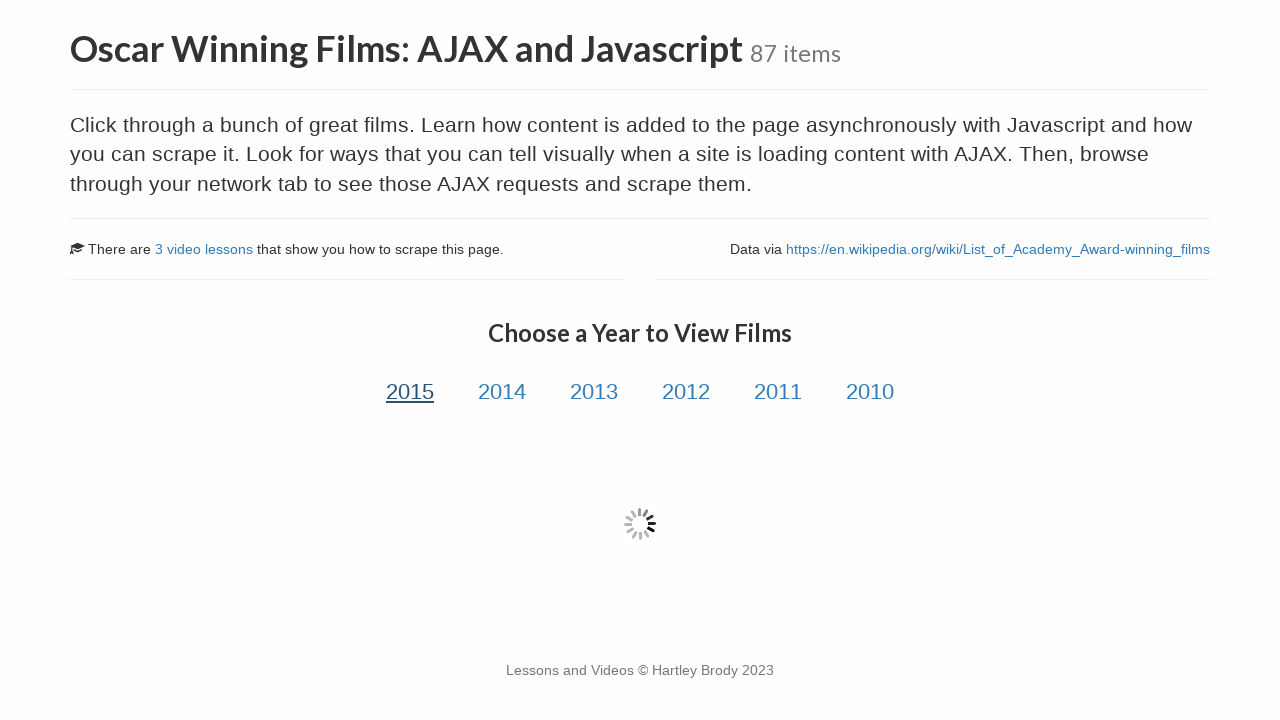

Waited 2 seconds for AJAX content to load after clicking year link 0
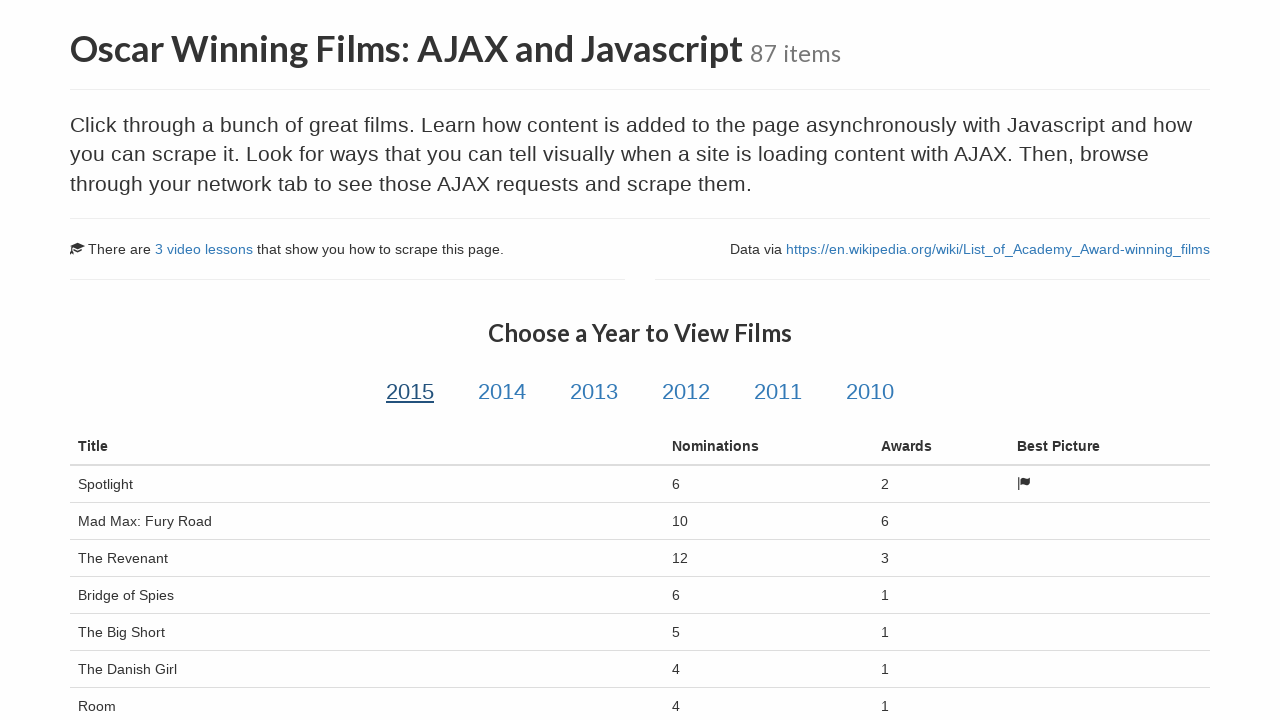

Clicked year link at index 1 at (502, 392) on .year-link >> nth=1
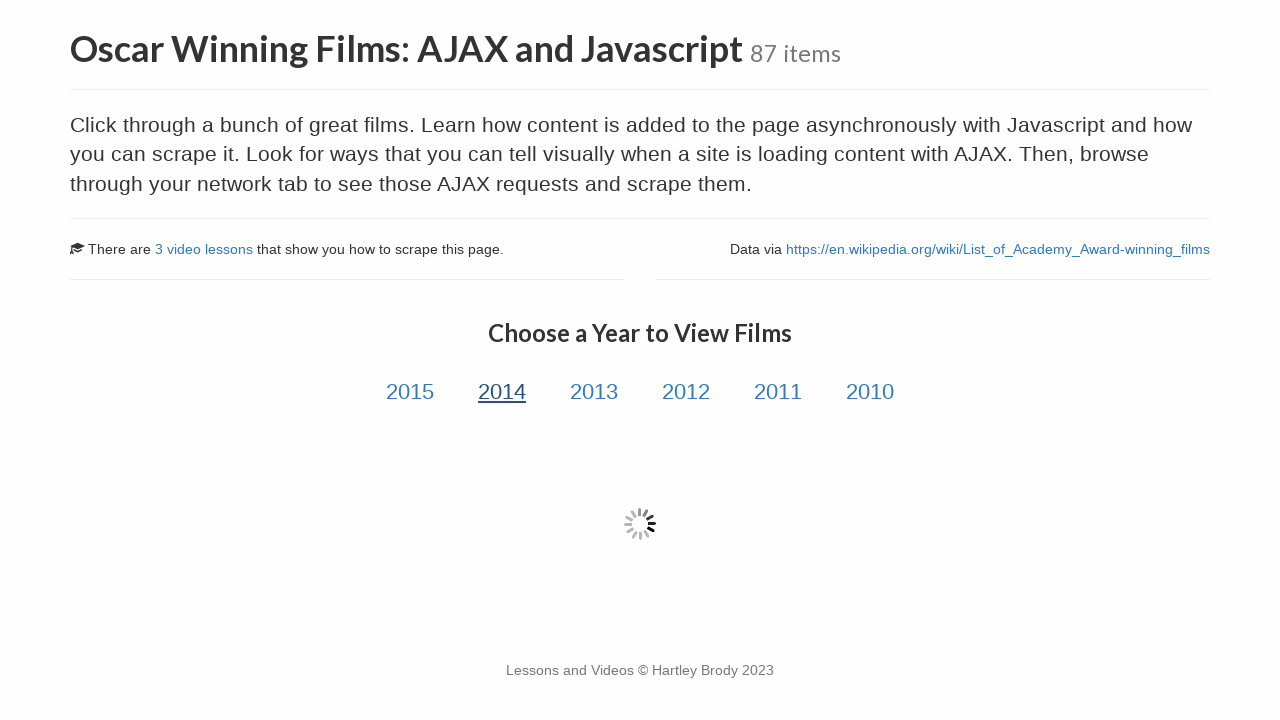

Waited 2 seconds for AJAX content to load after clicking year link 1
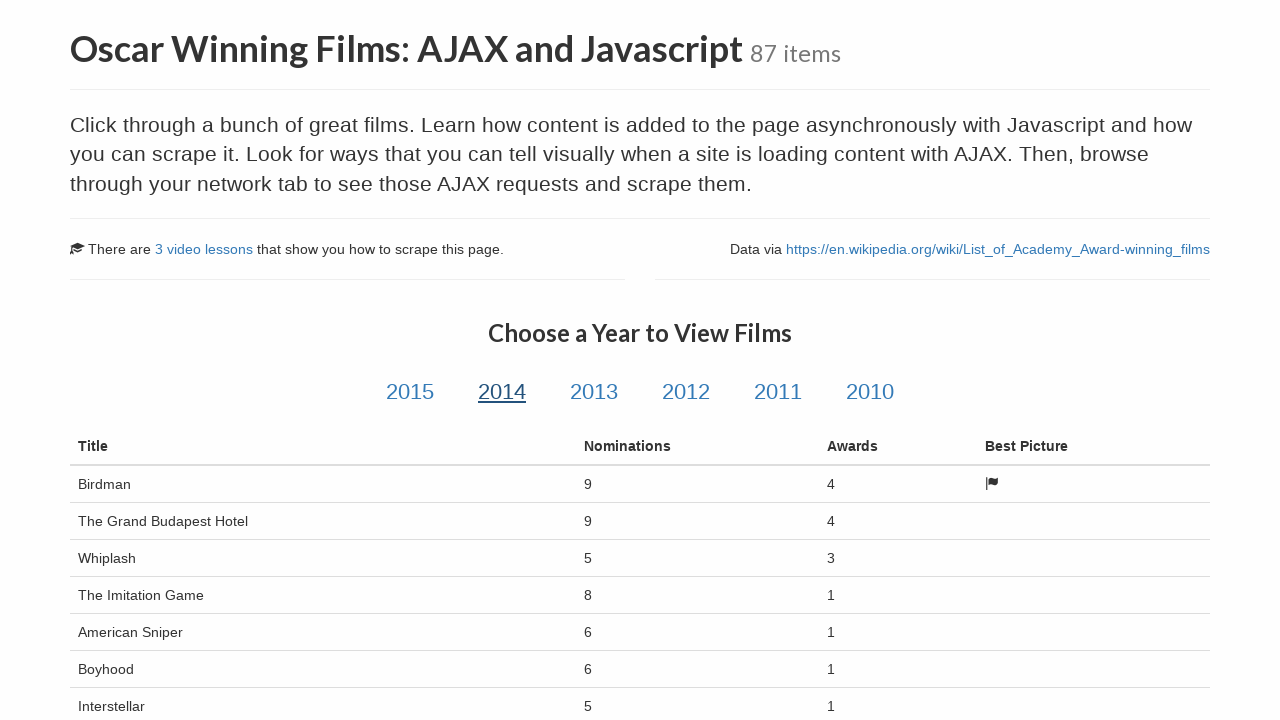

Clicked year link at index 2 at (594, 392) on .year-link >> nth=2
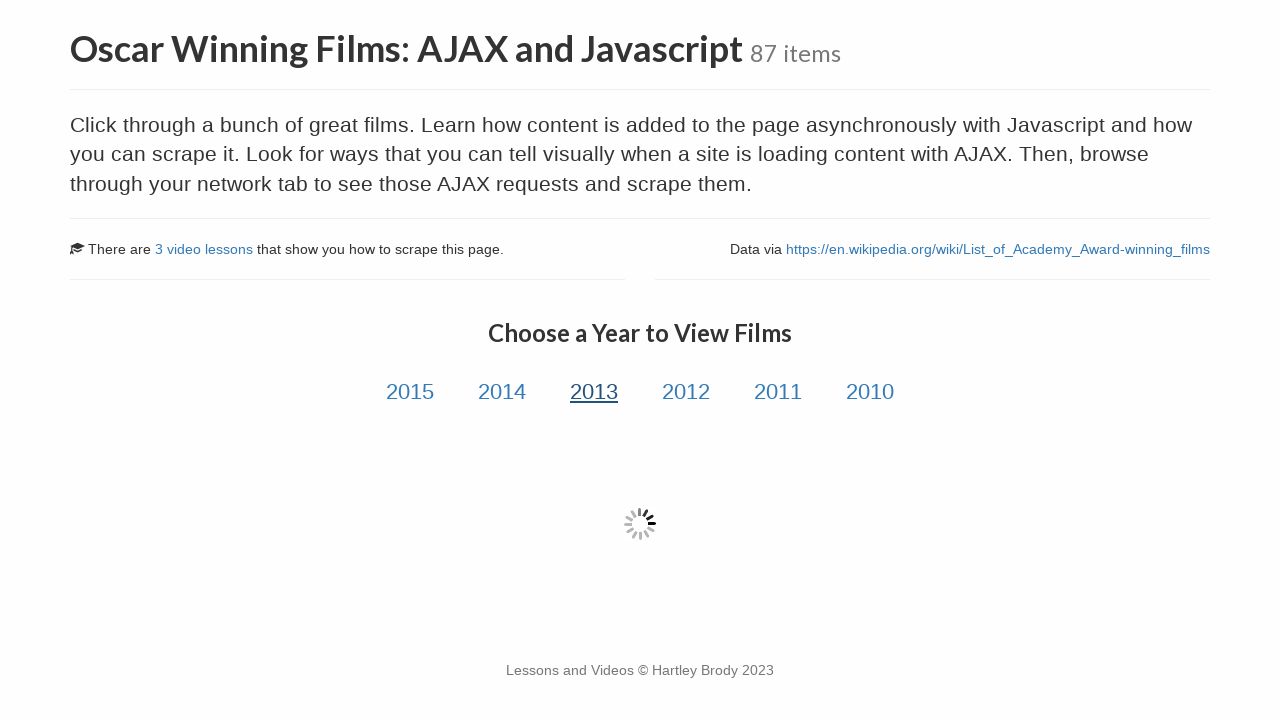

Waited 2 seconds for AJAX content to load after clicking year link 2
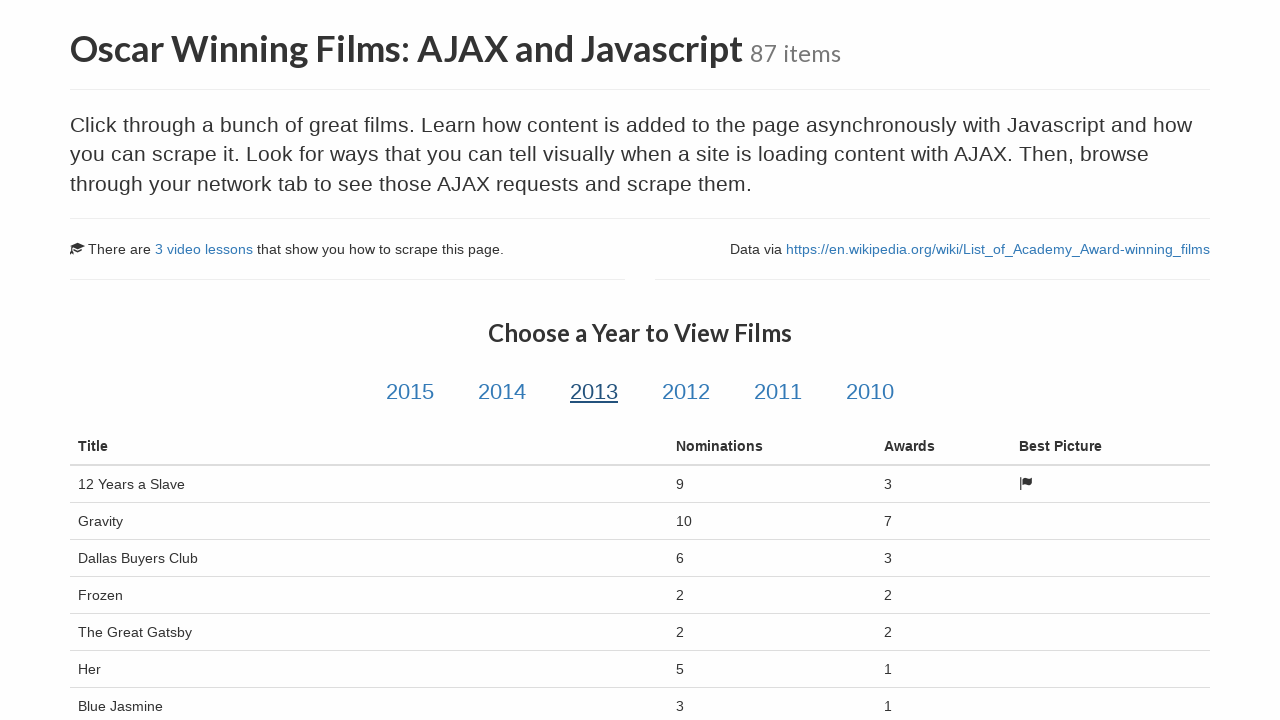

Clicked year link at index 3 at (686, 392) on .year-link >> nth=3
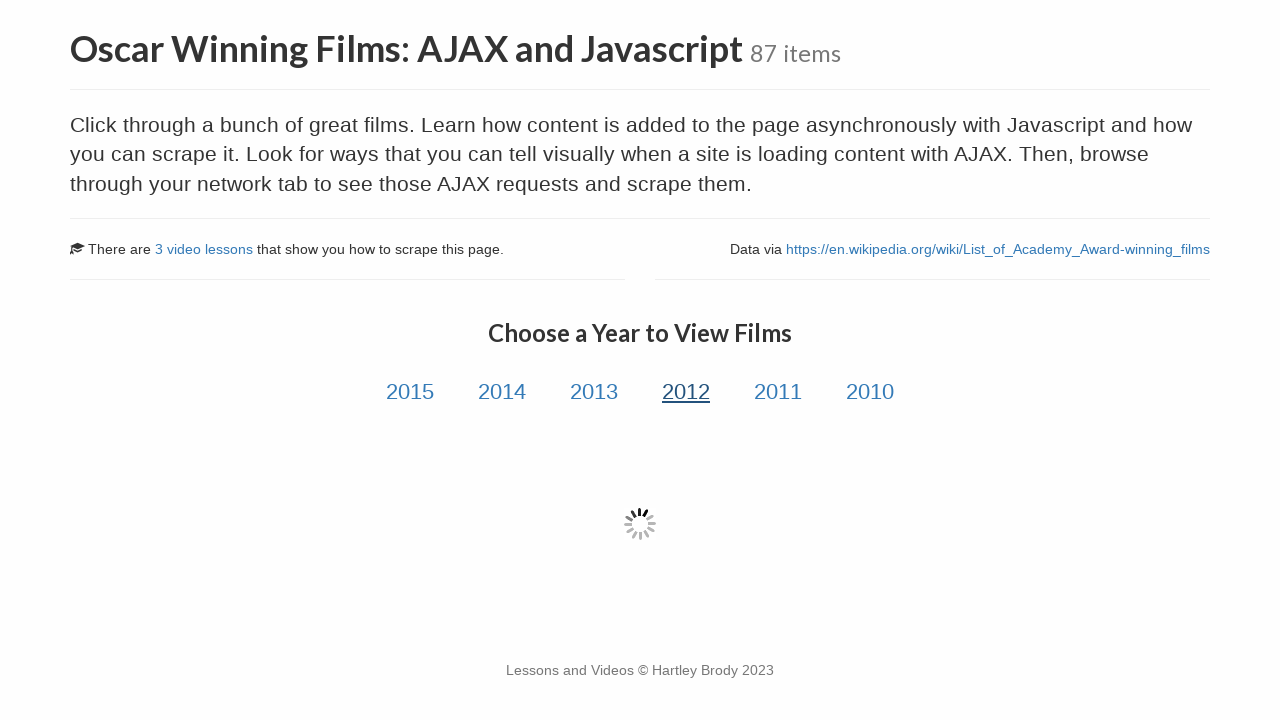

Waited 2 seconds for AJAX content to load after clicking year link 3
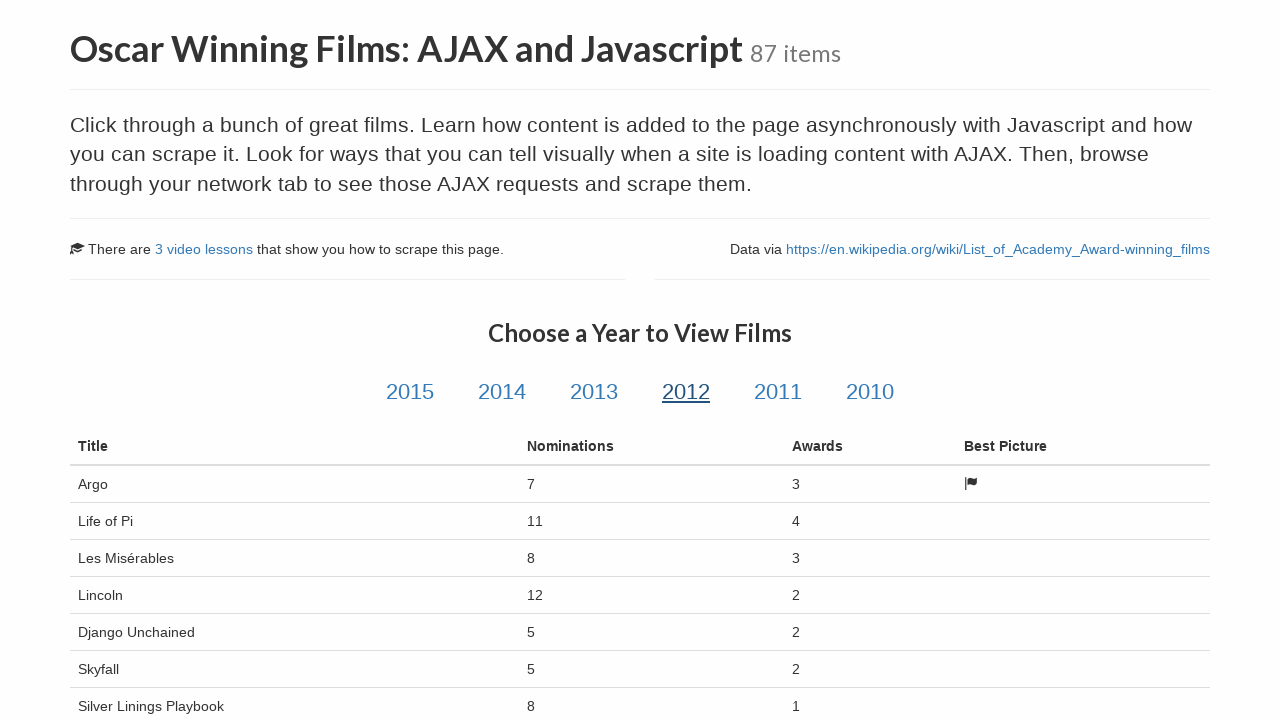

Clicked year link at index 4 at (778, 392) on .year-link >> nth=4
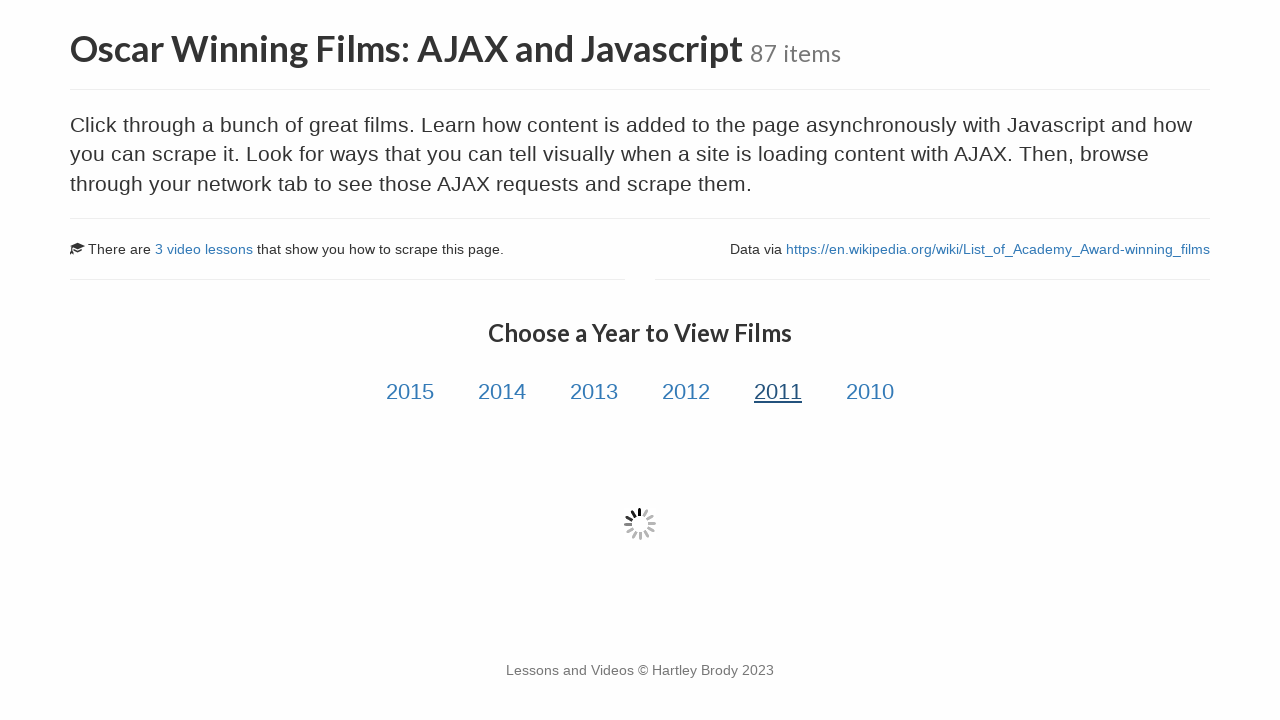

Waited 2 seconds for AJAX content to load after clicking year link 4
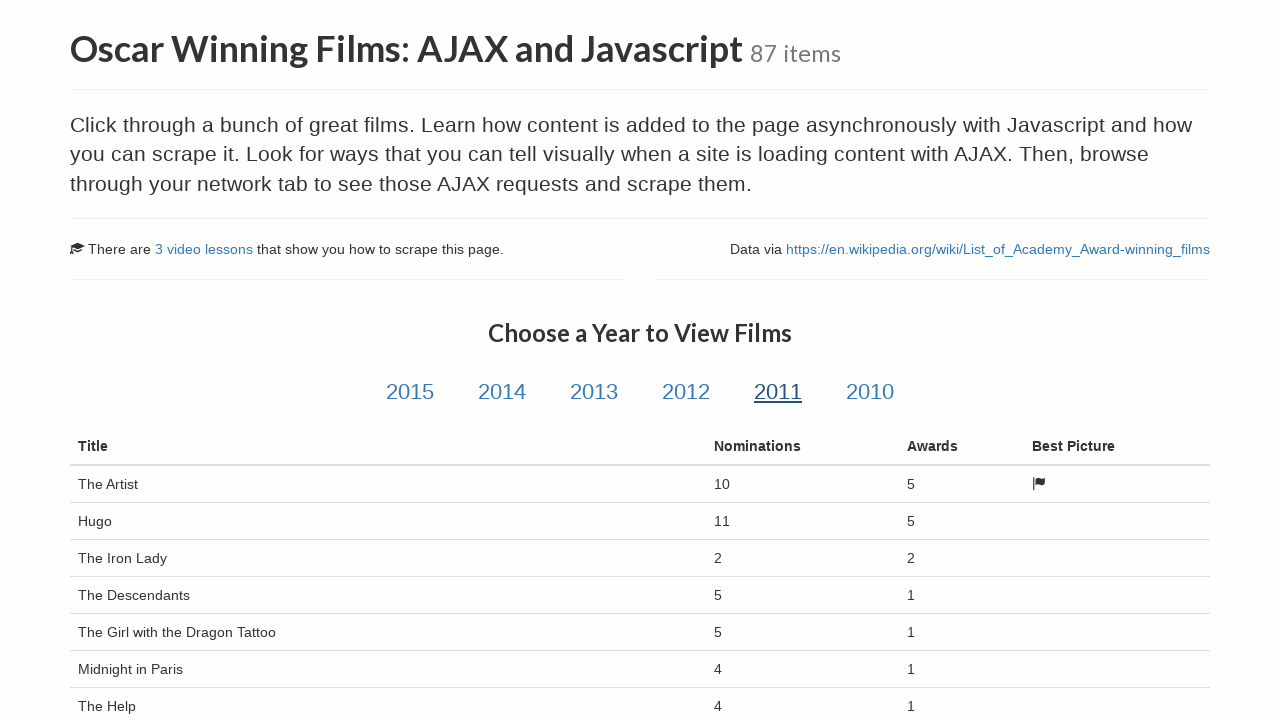

Clicked year link at index 5 at (870, 392) on .year-link >> nth=5
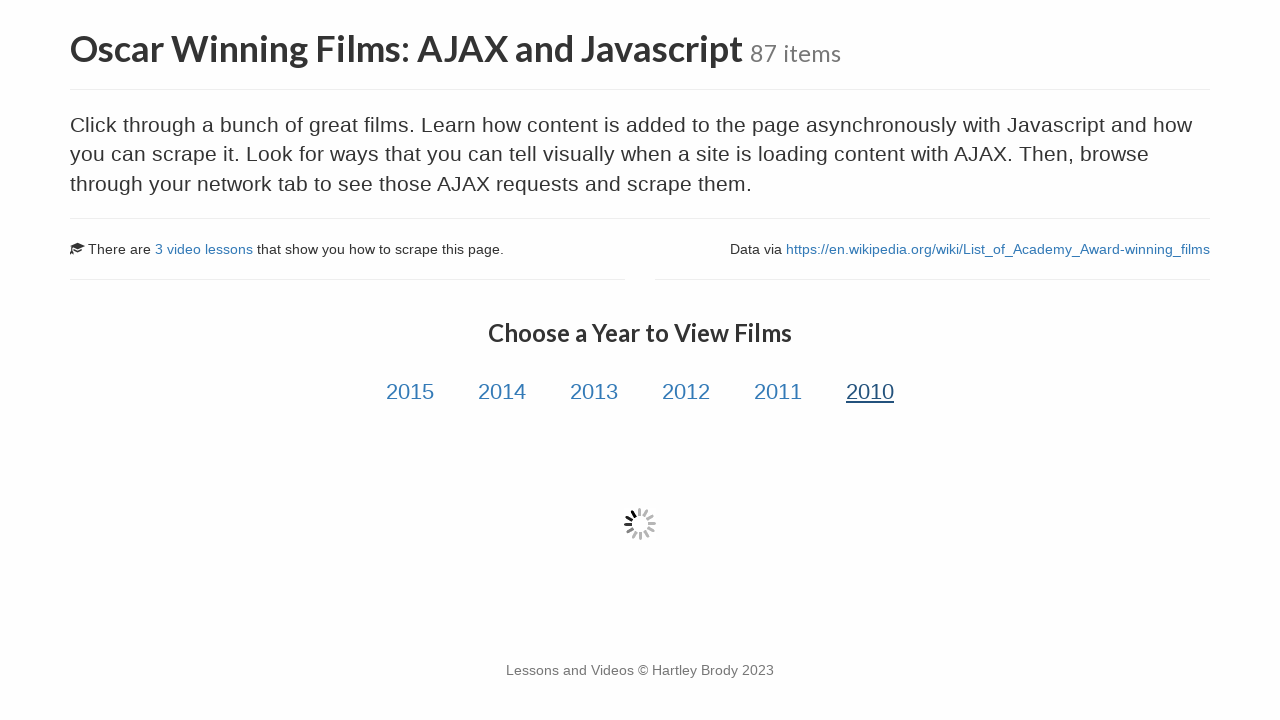

Waited 2 seconds for AJAX content to load after clicking year link 5
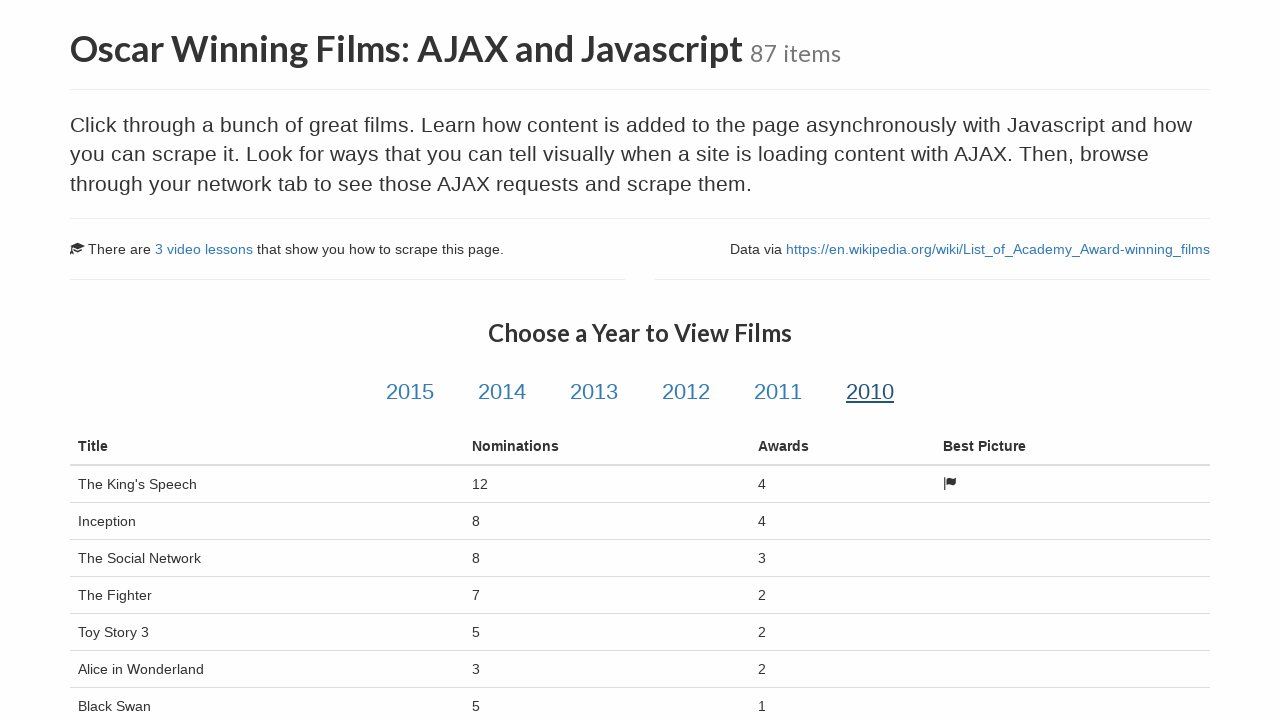

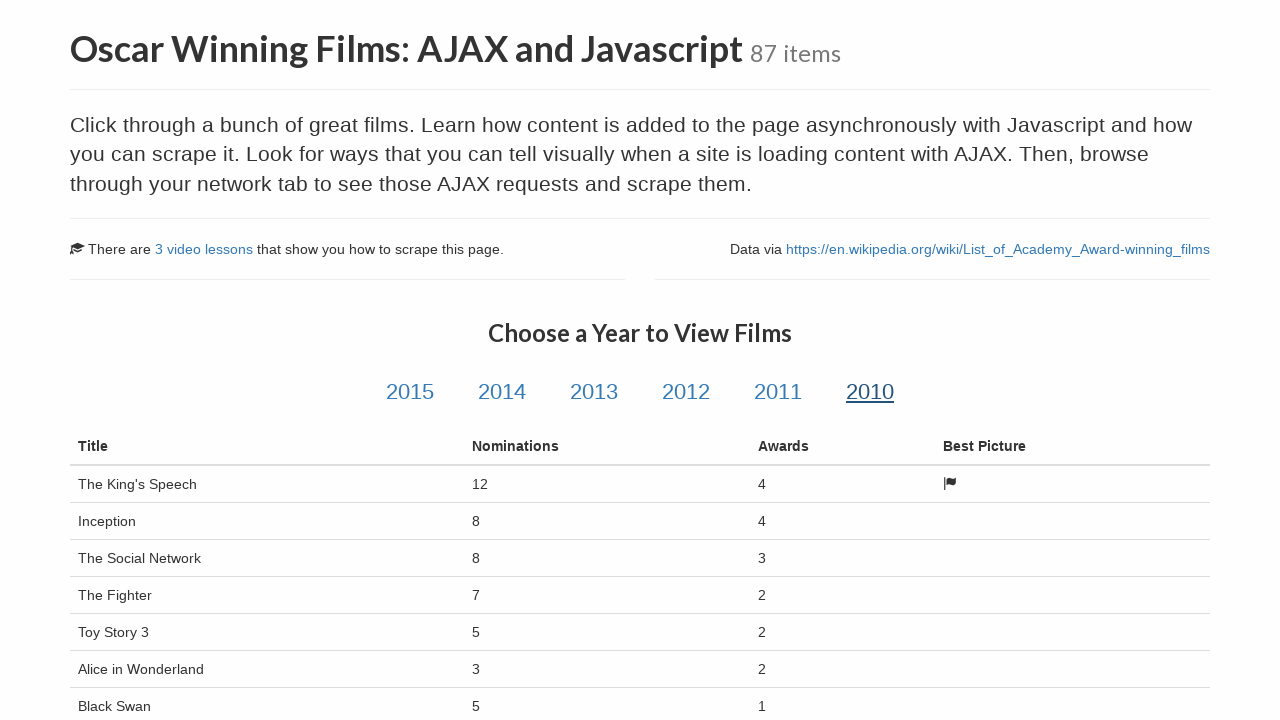